Tests alert handling by clicking a button to trigger an alert and accepting it

Starting URL: https://ineuron-courses.vercel.app/practise

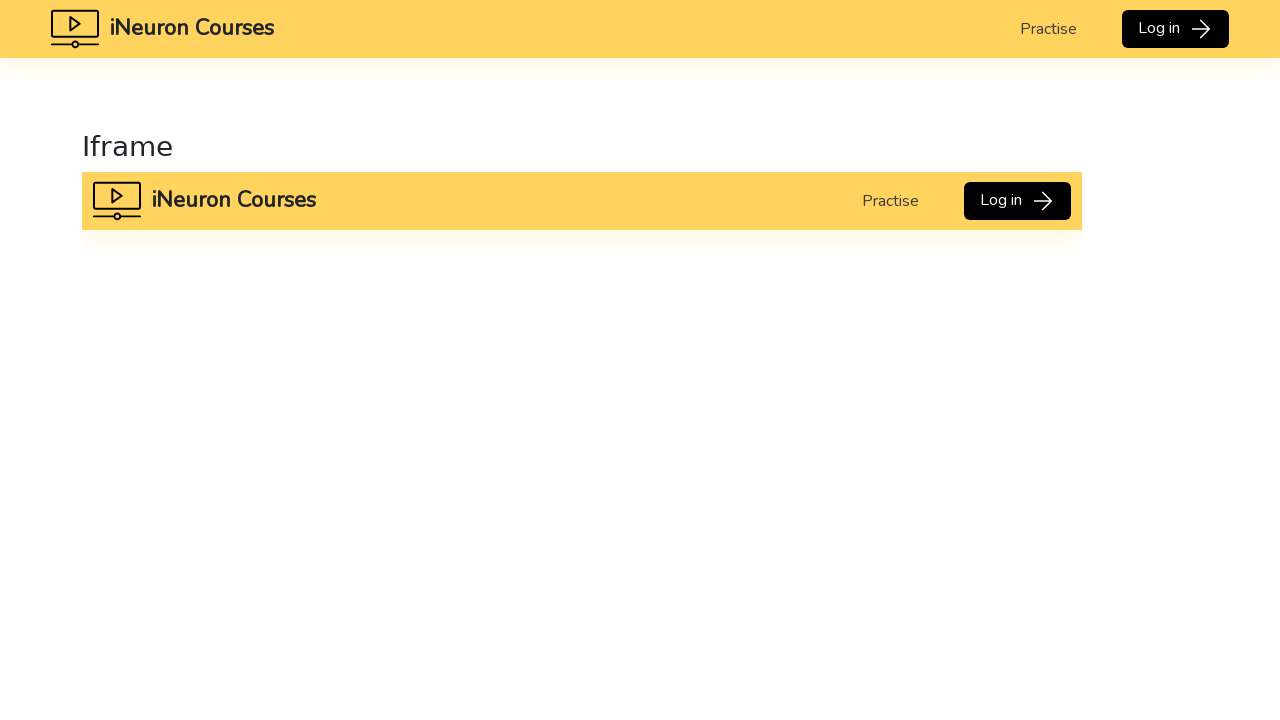

Clicked 'Click to show' button to trigger alert at (150, 361) on xpath=//button[normalize-space()='Click to show']
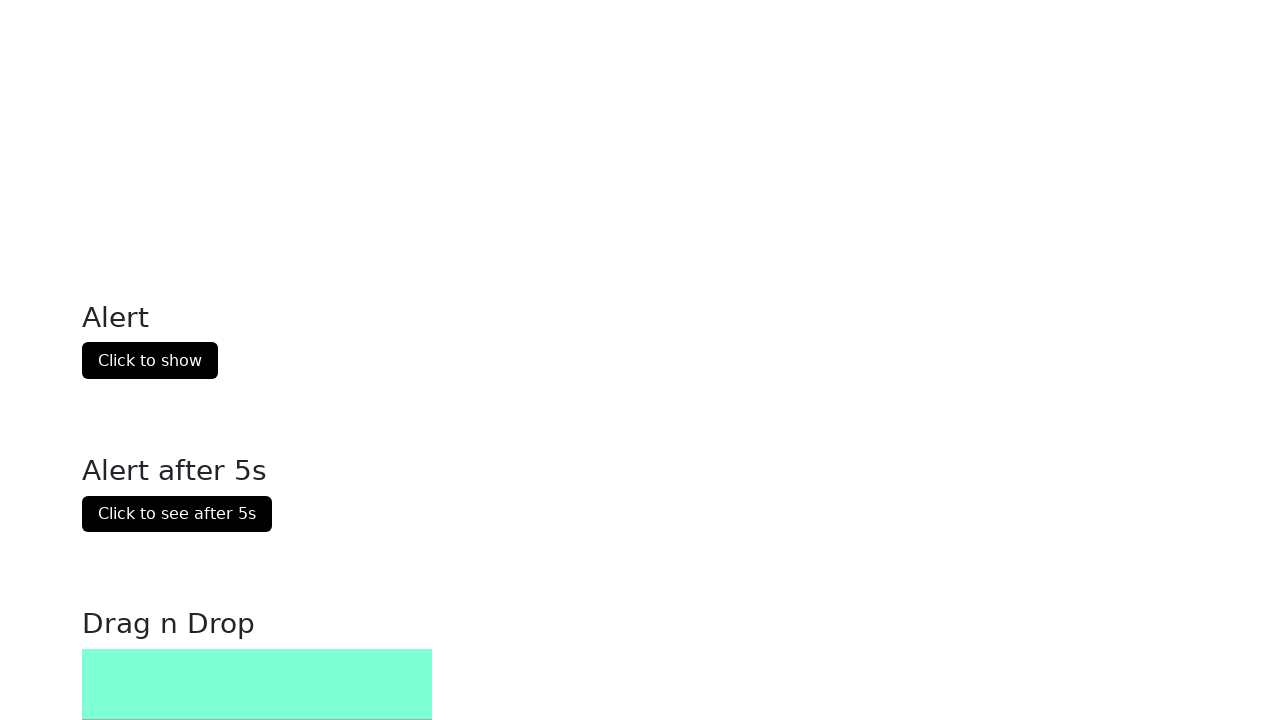

Set up dialog handler to accept alerts
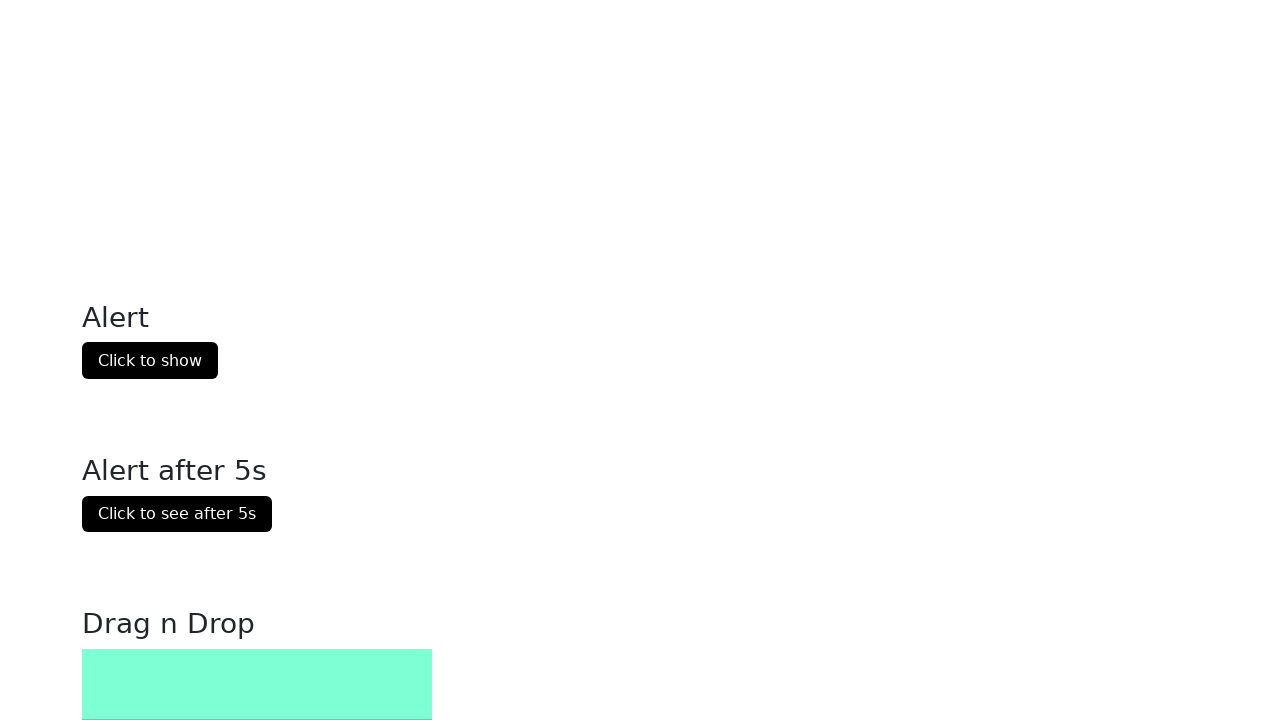

Clicked 'Click to show' button again to trigger and accept alert at (150, 361) on xpath=//button[normalize-space()='Click to show']
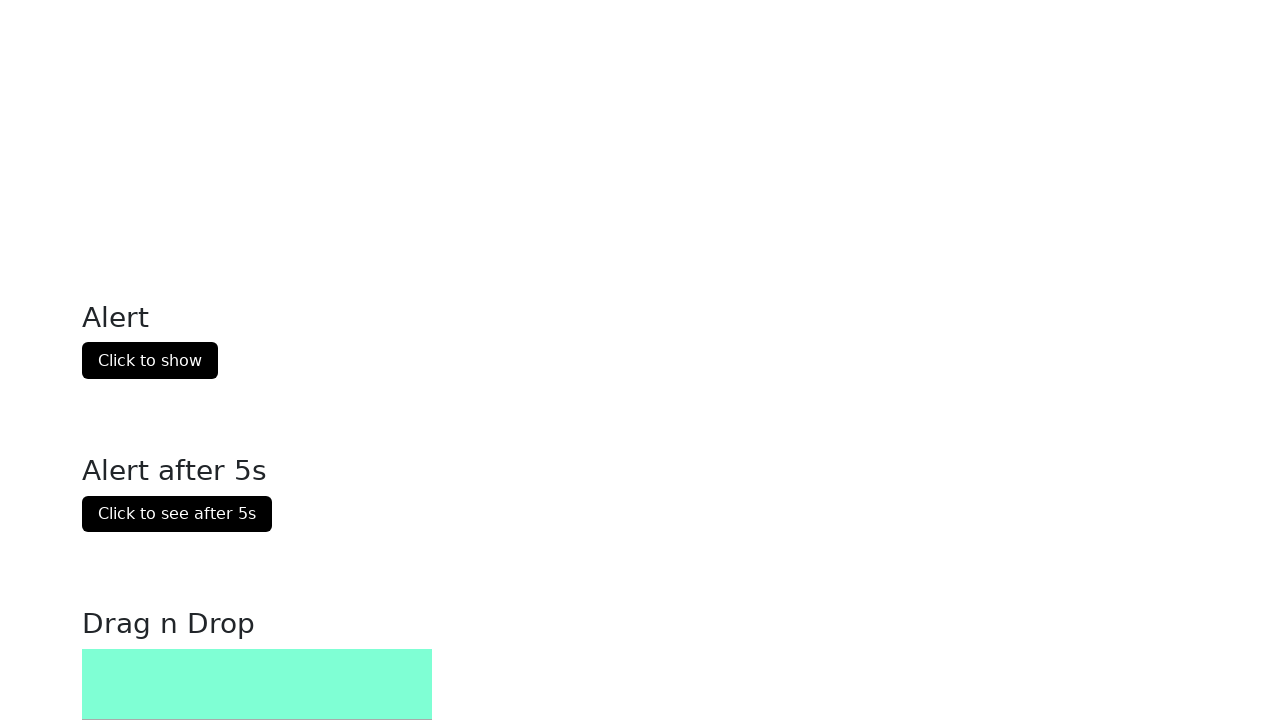

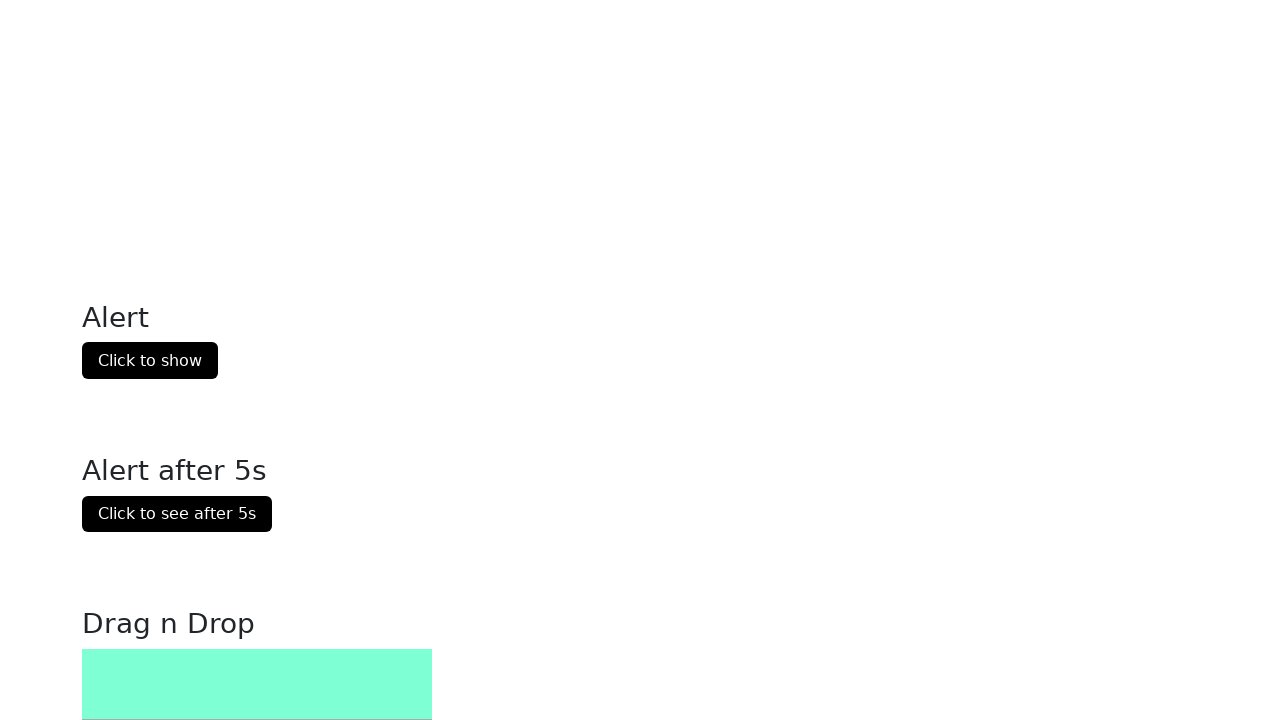